Navigates to DuckDuckGo homepage and verifies that the DuckDuckGo logo is displayed on the page.

Starting URL: https://duckduckgo.com/

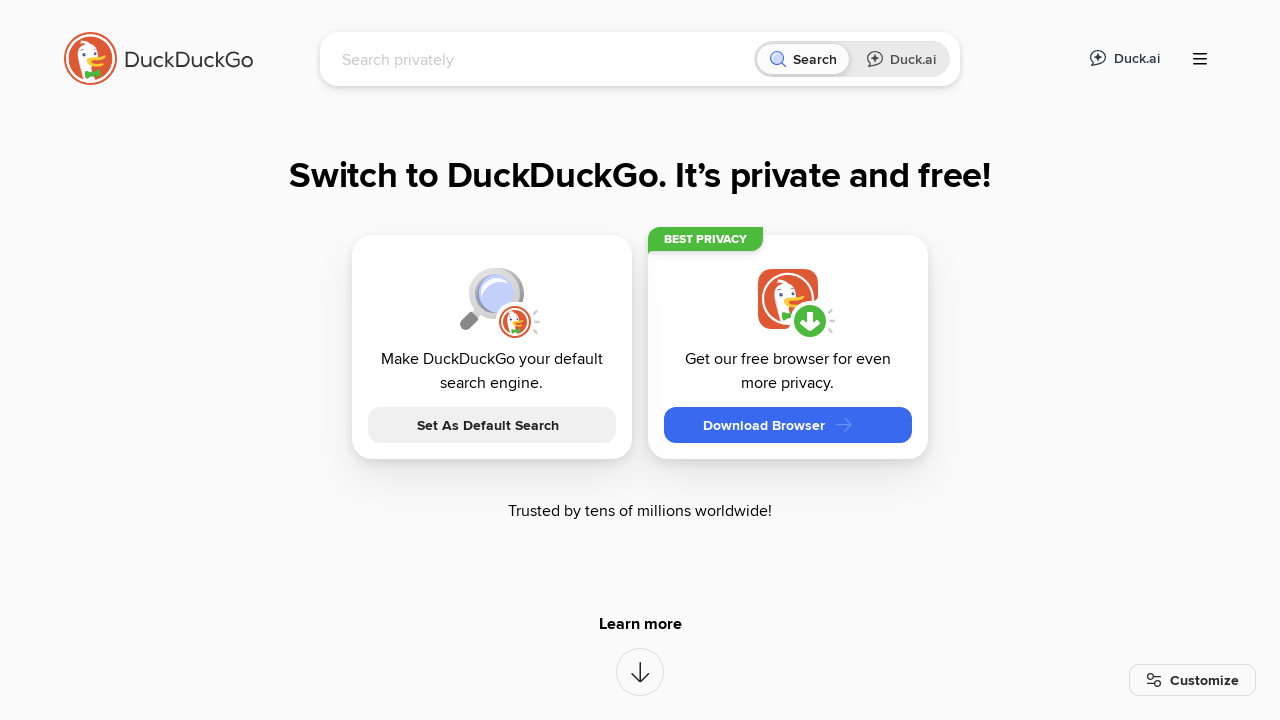

Navigated to DuckDuckGo homepage
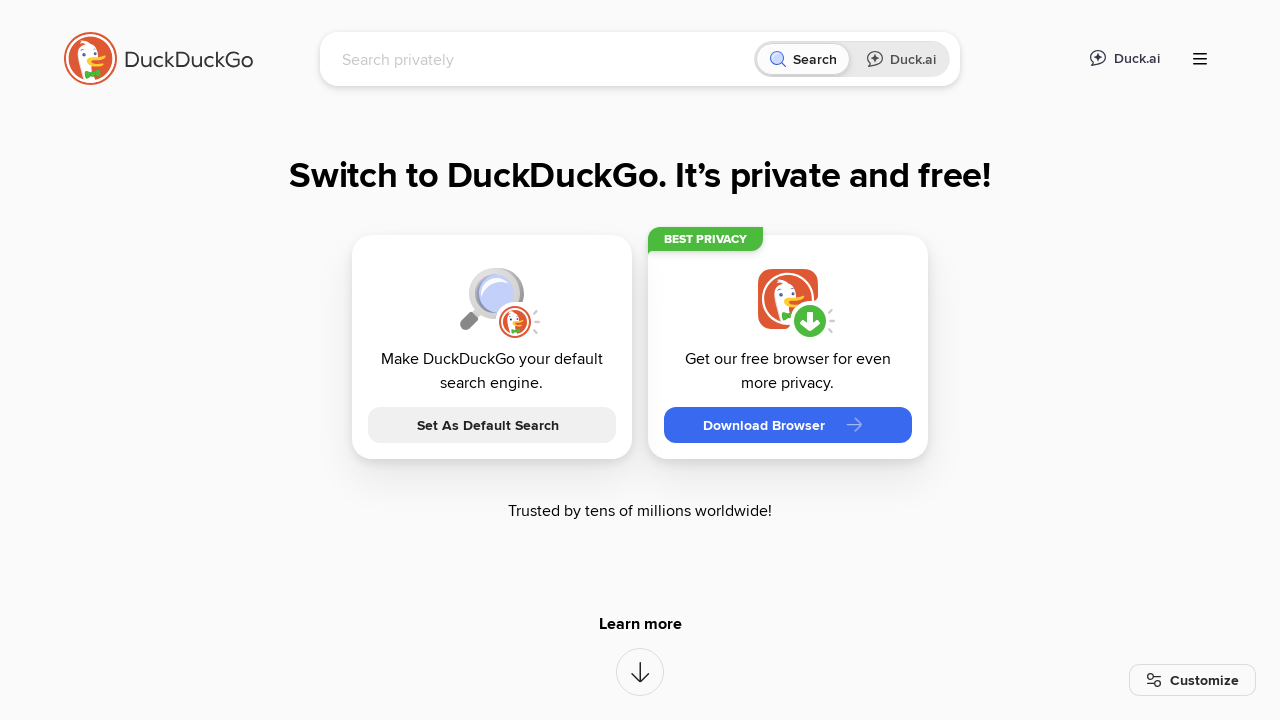

DuckDuckGo logo selector became visible
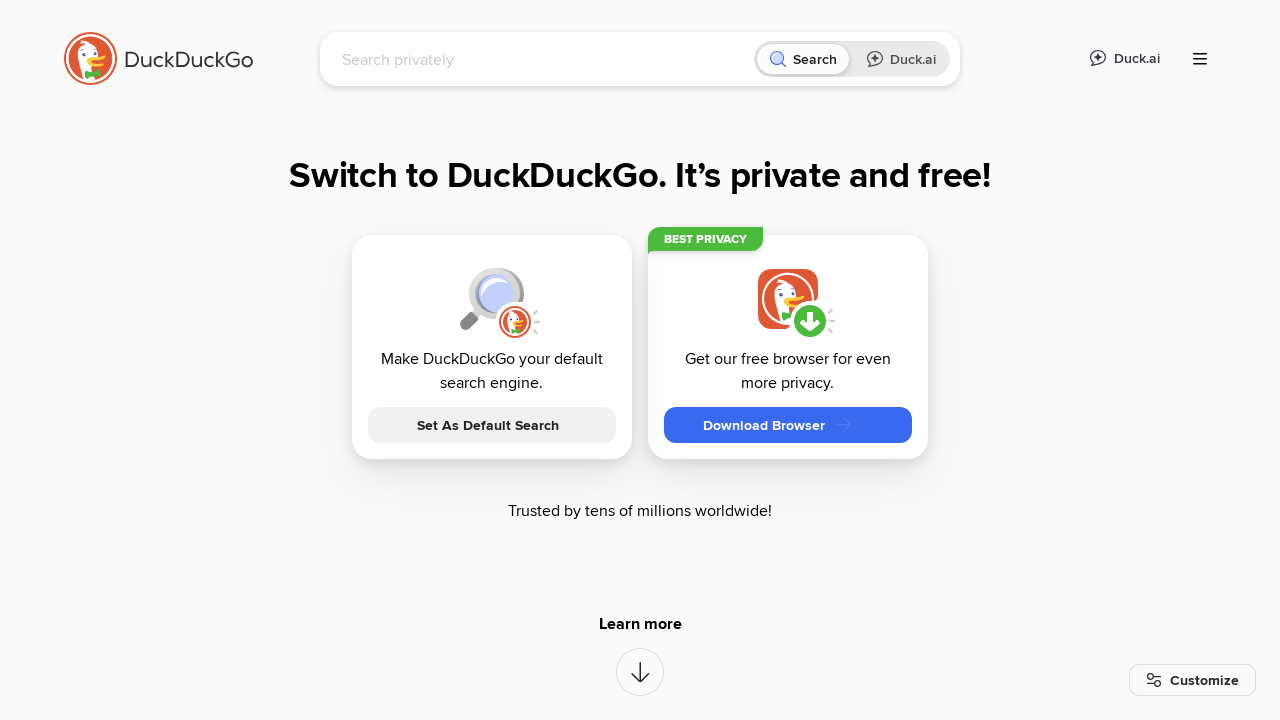

Verified that DuckDuckGo logo is displayed on the page
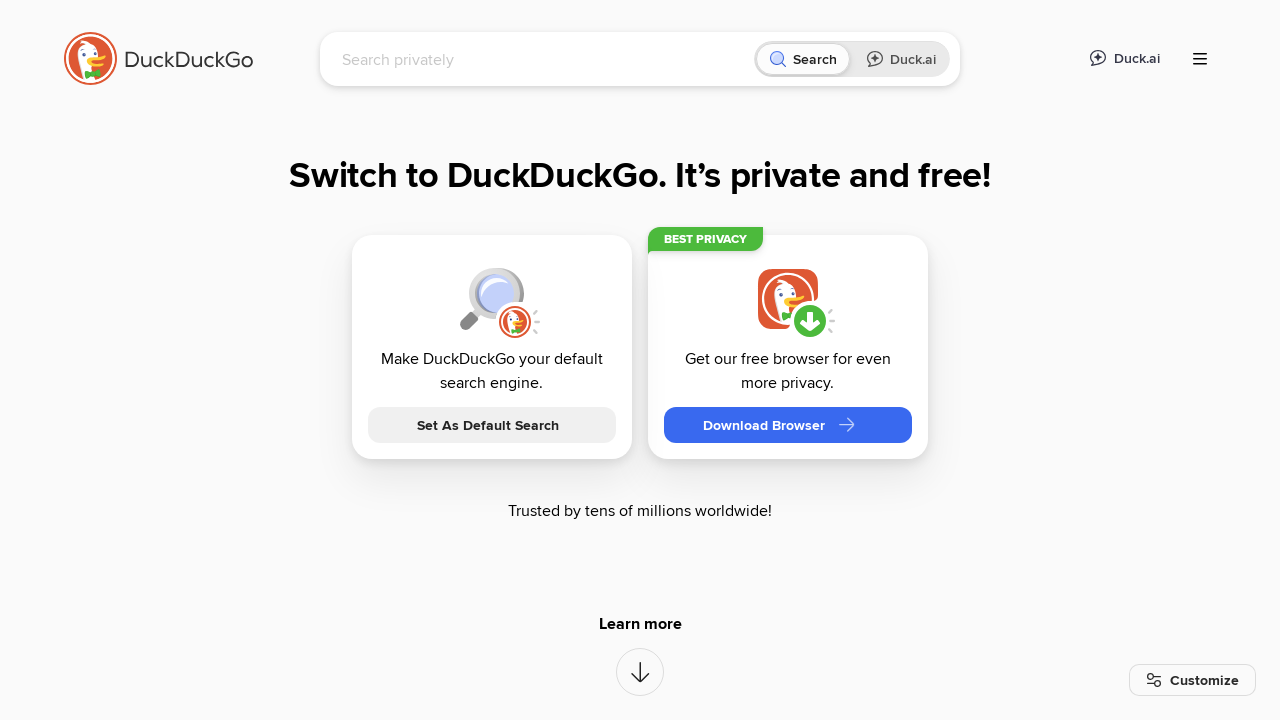

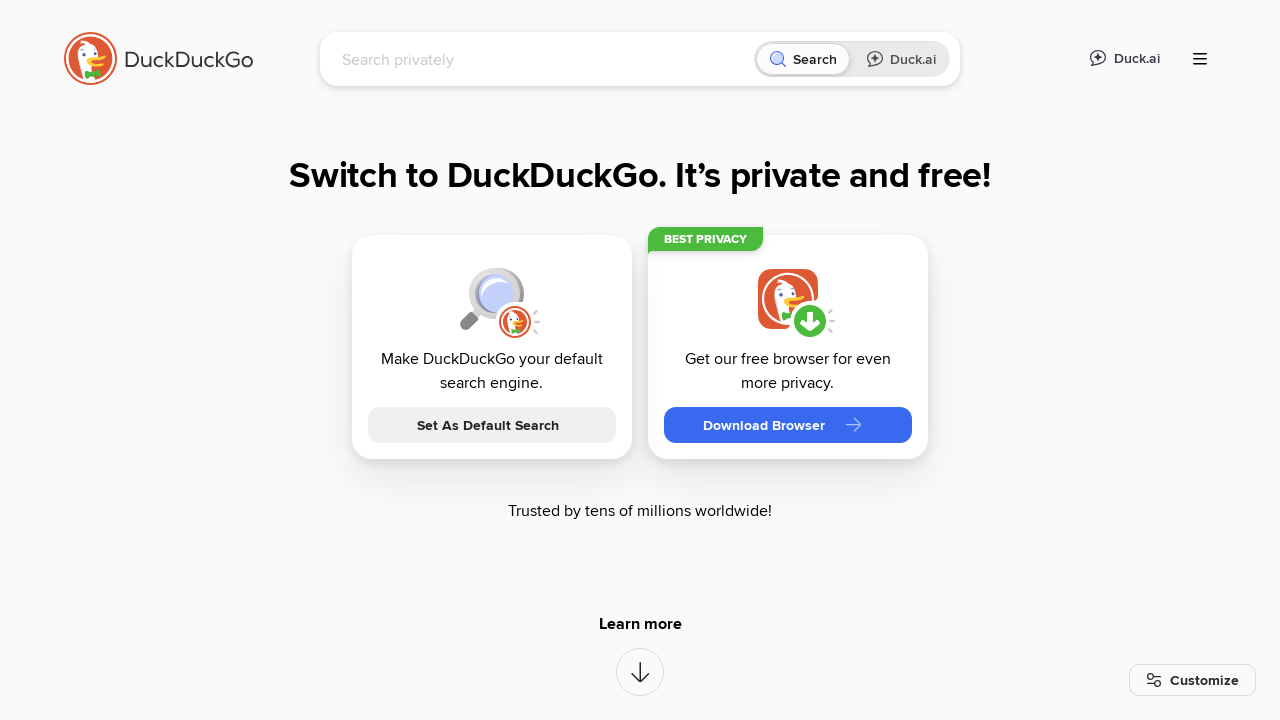